Tests filtering to display only active (non-completed) items

Starting URL: https://demo.playwright.dev/todomvc

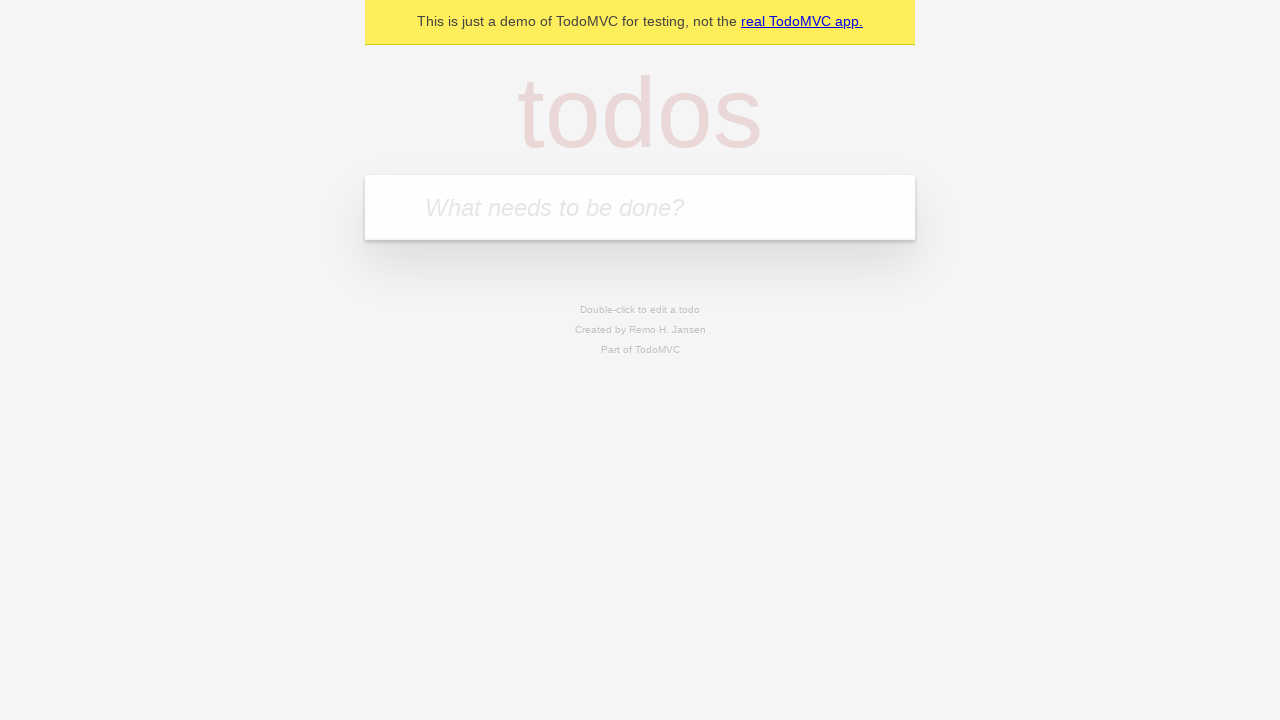

Filled todo input with 'buy some cheese' on internal:attr=[placeholder="What needs to be done?"i]
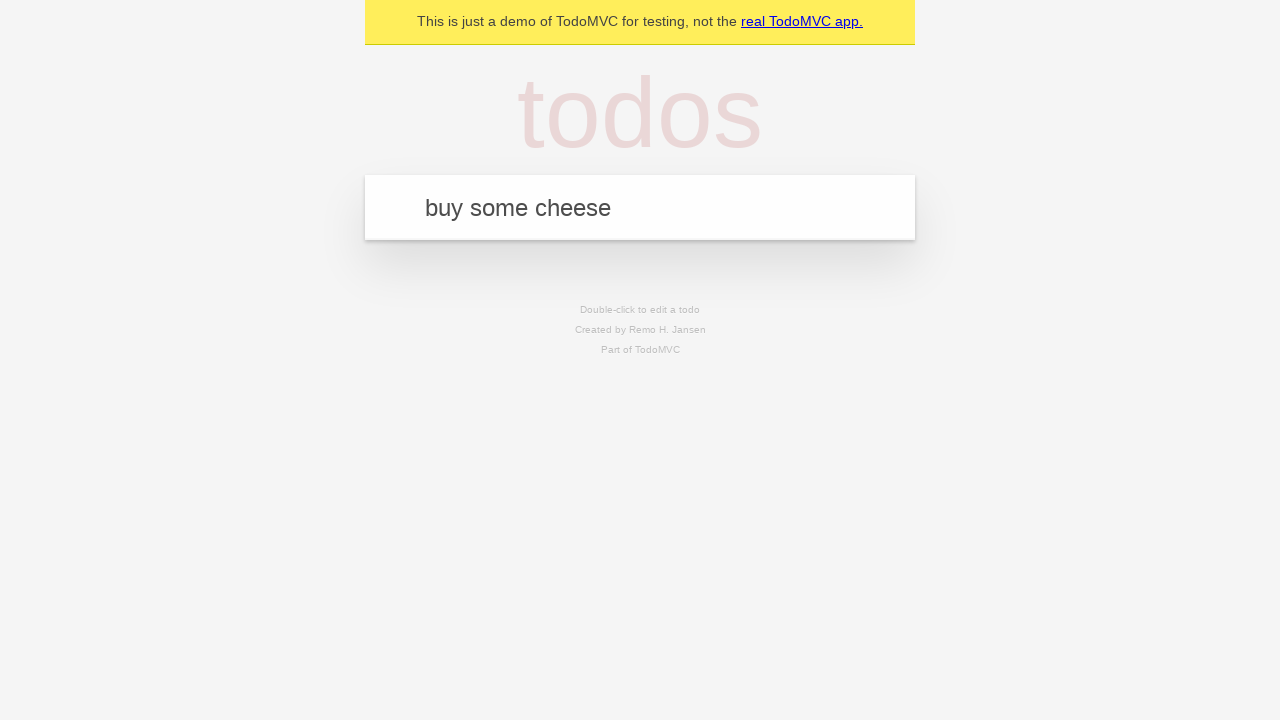

Pressed Enter to create todo 'buy some cheese' on internal:attr=[placeholder="What needs to be done?"i]
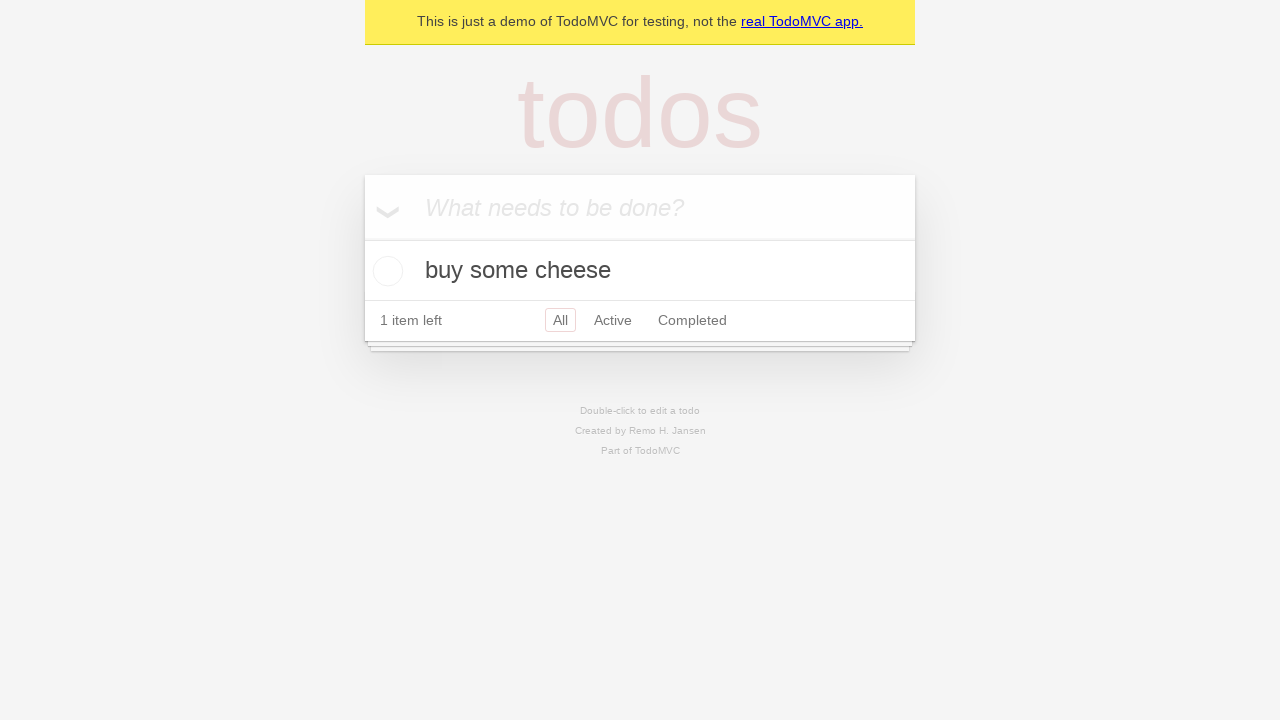

Filled todo input with 'feed the cat' on internal:attr=[placeholder="What needs to be done?"i]
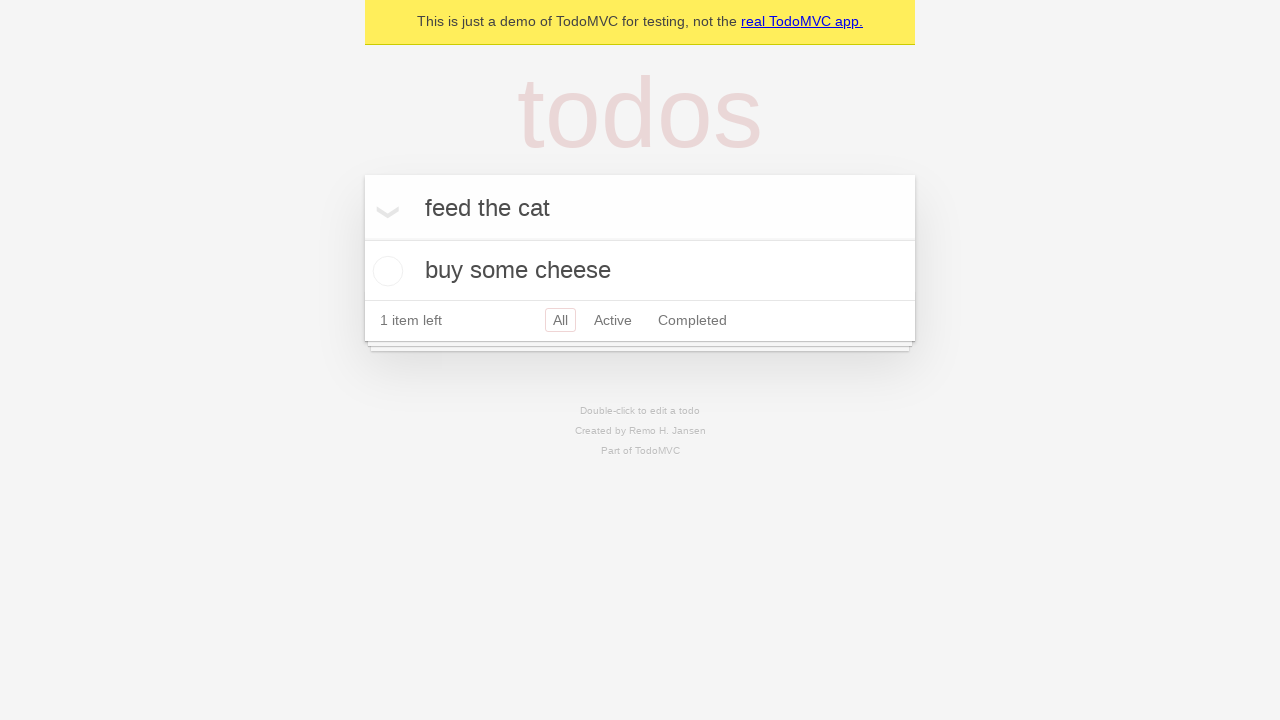

Pressed Enter to create todo 'feed the cat' on internal:attr=[placeholder="What needs to be done?"i]
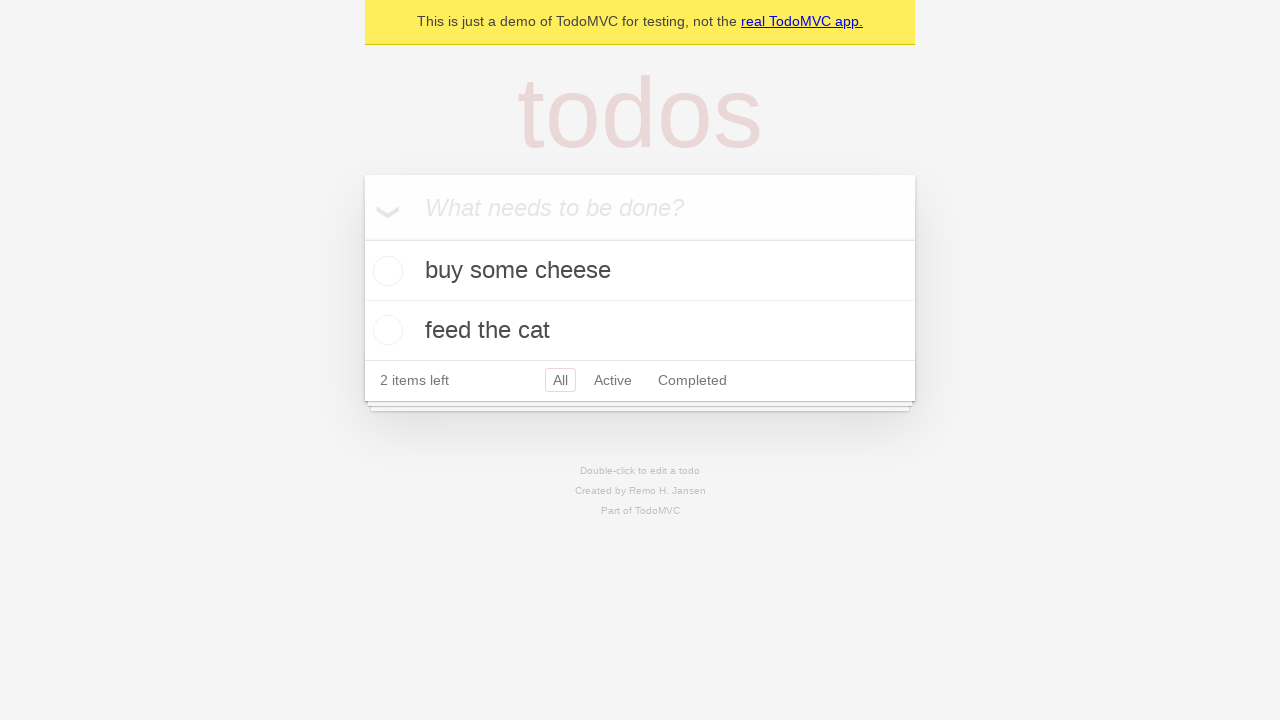

Filled todo input with 'book a doctors appointment' on internal:attr=[placeholder="What needs to be done?"i]
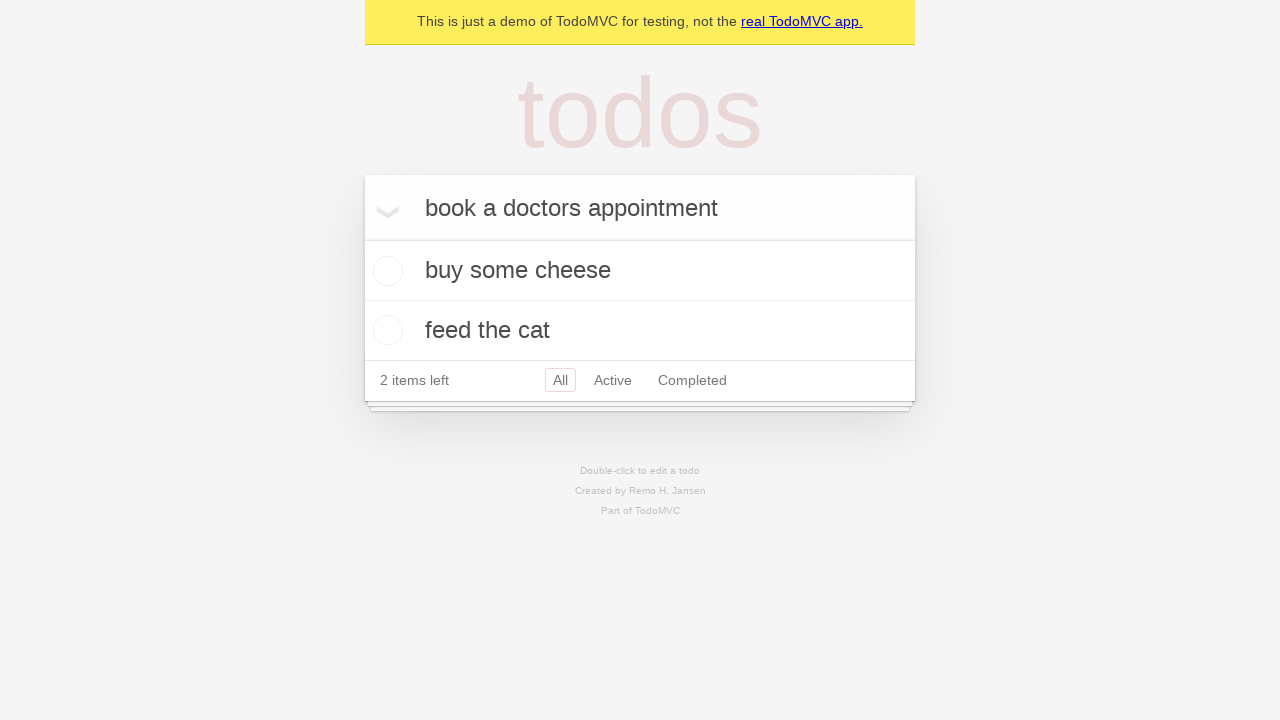

Pressed Enter to create todo 'book a doctors appointment' on internal:attr=[placeholder="What needs to be done?"i]
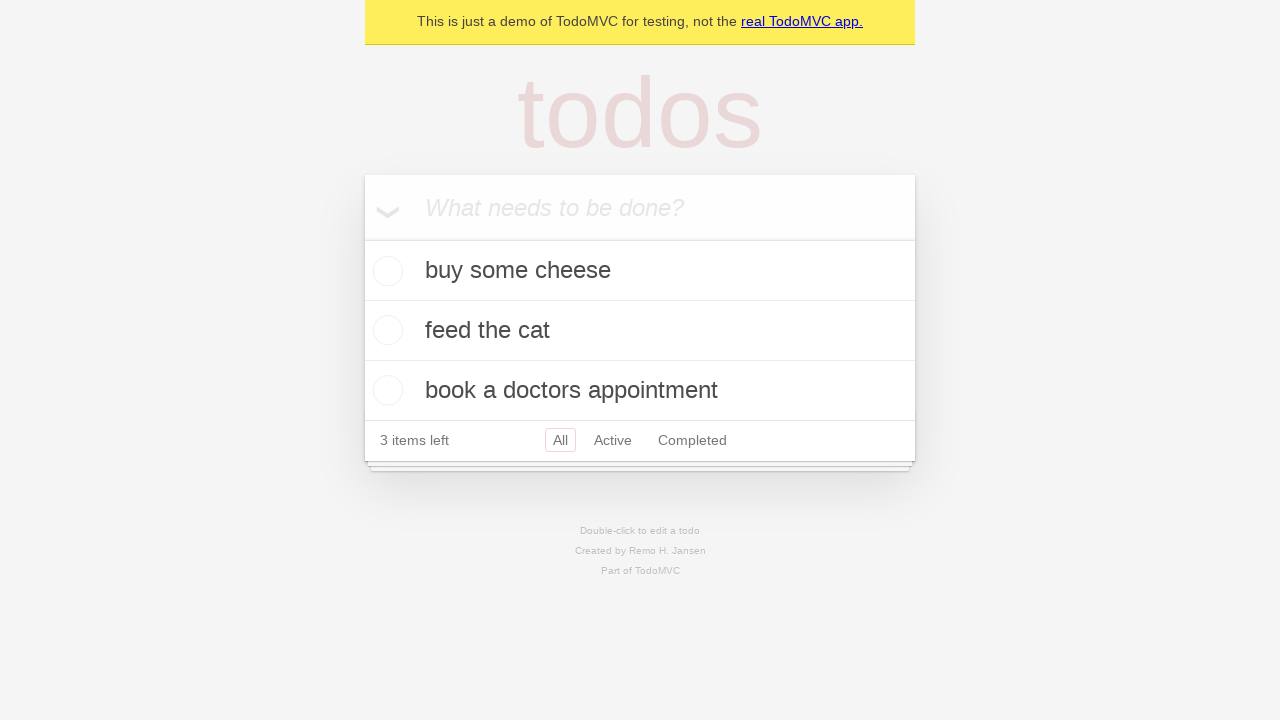

Checked the second todo item (feed the cat) at (385, 330) on internal:testid=[data-testid="todo-item"s] >> nth=1 >> internal:role=checkbox
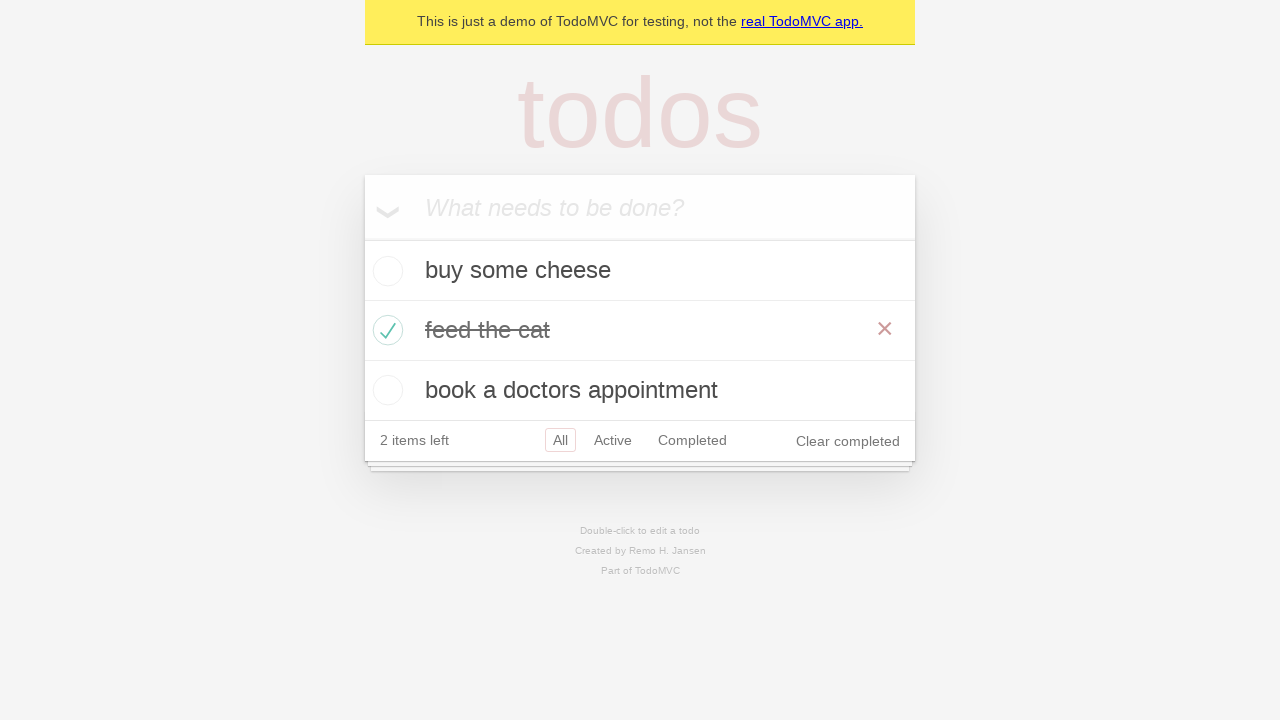

Clicked the Active filter to display only non-completed items at (613, 440) on internal:role=link[name="Active"i]
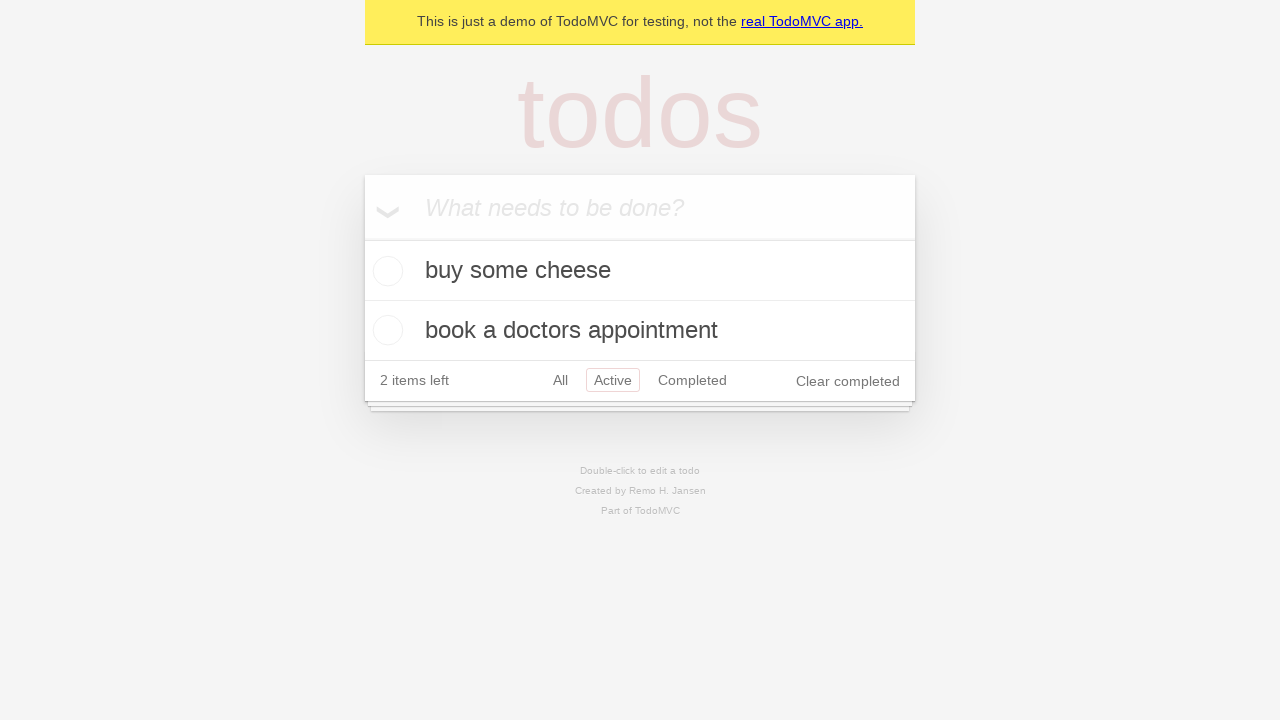

Verified that filtered view now displays 2 active todo items
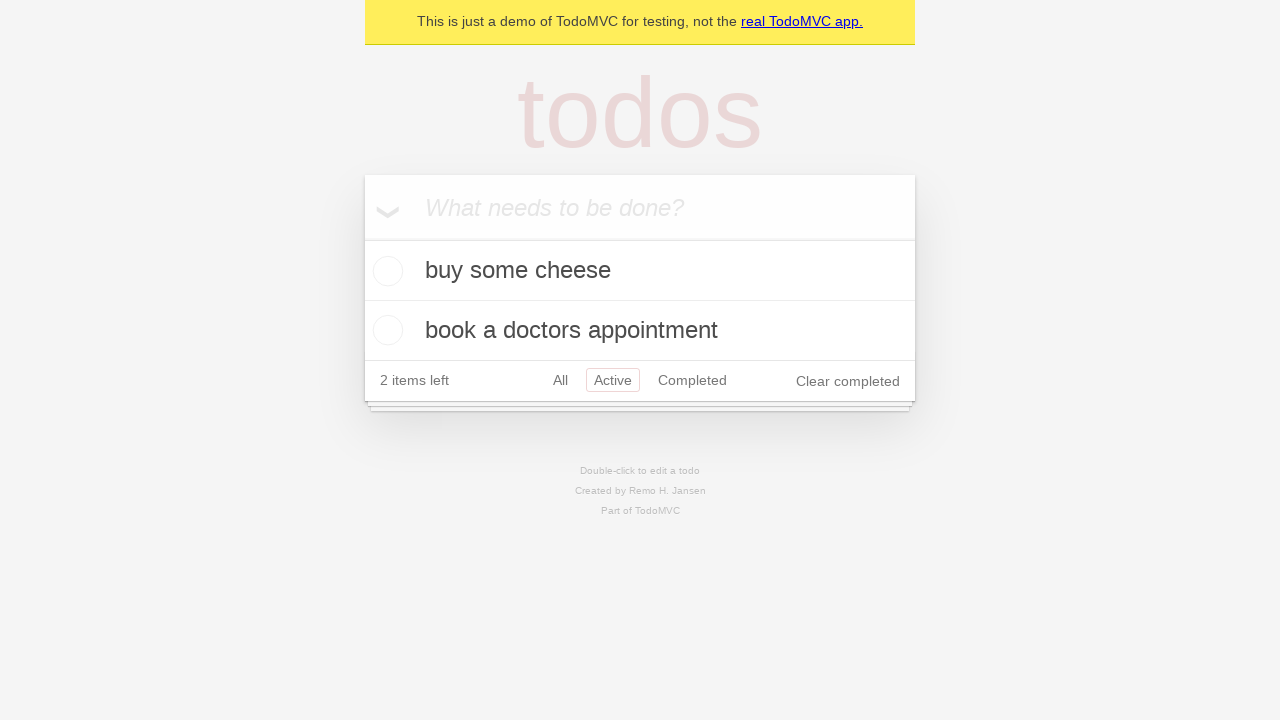

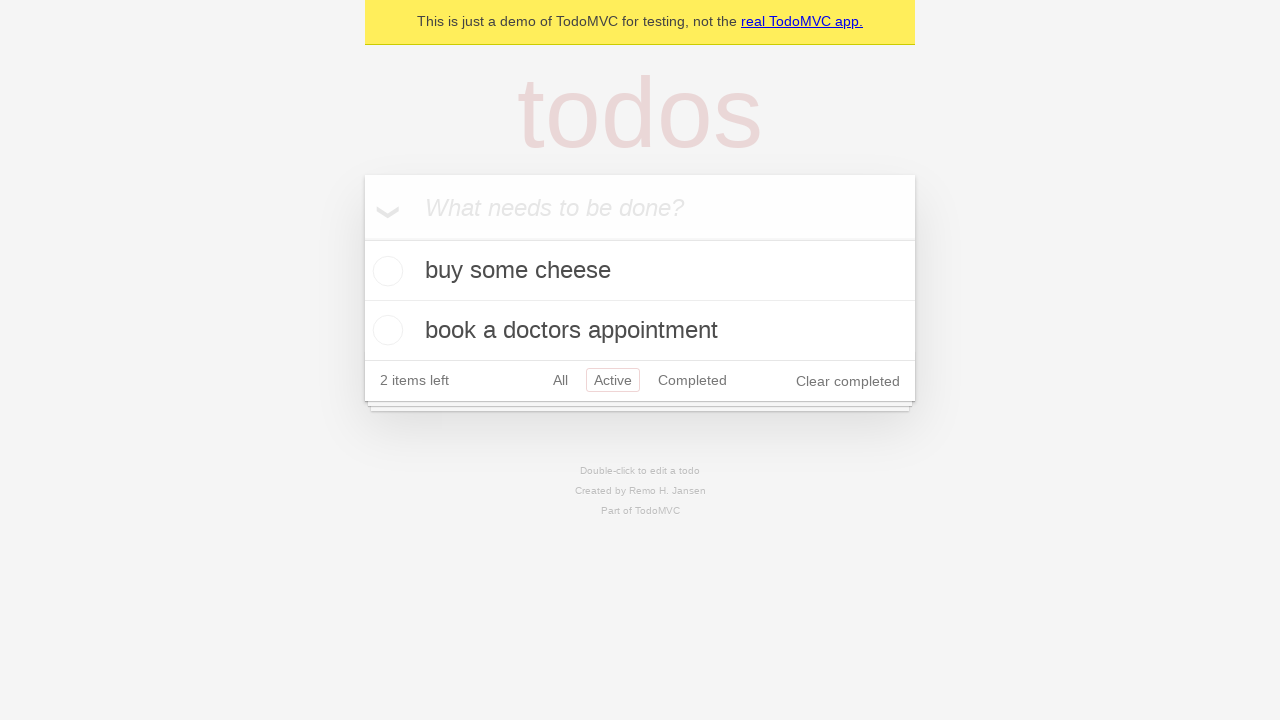